Tests navigation through footer links by opening each link in a new tab and switching between tabs

Starting URL: https://rahulshettyacademy.com/AutomationPractice/

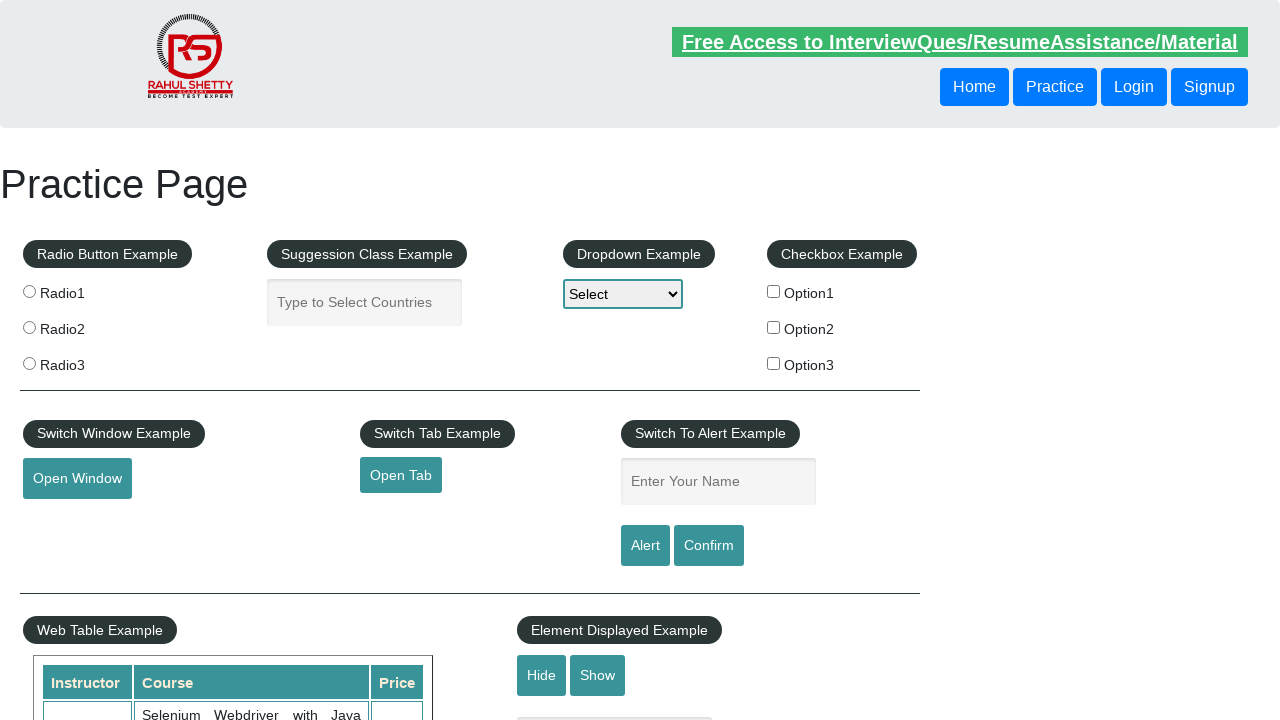

Footer section loaded
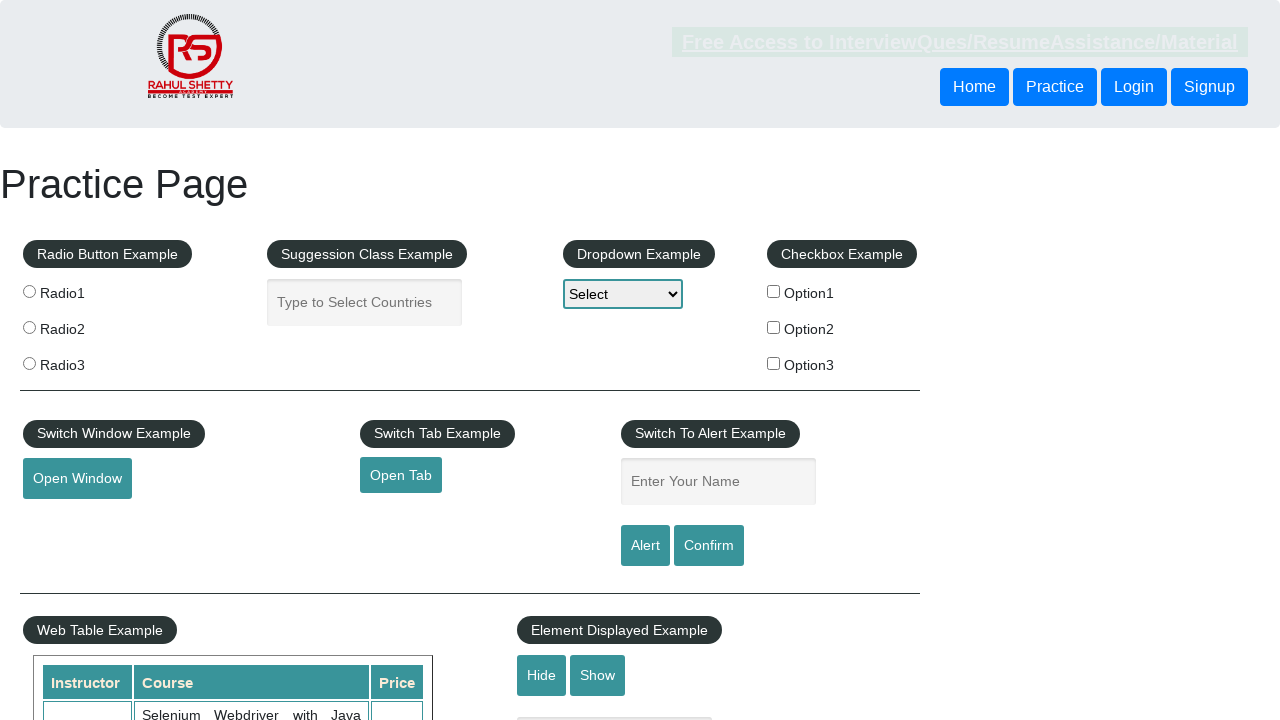

Located first column in footer table
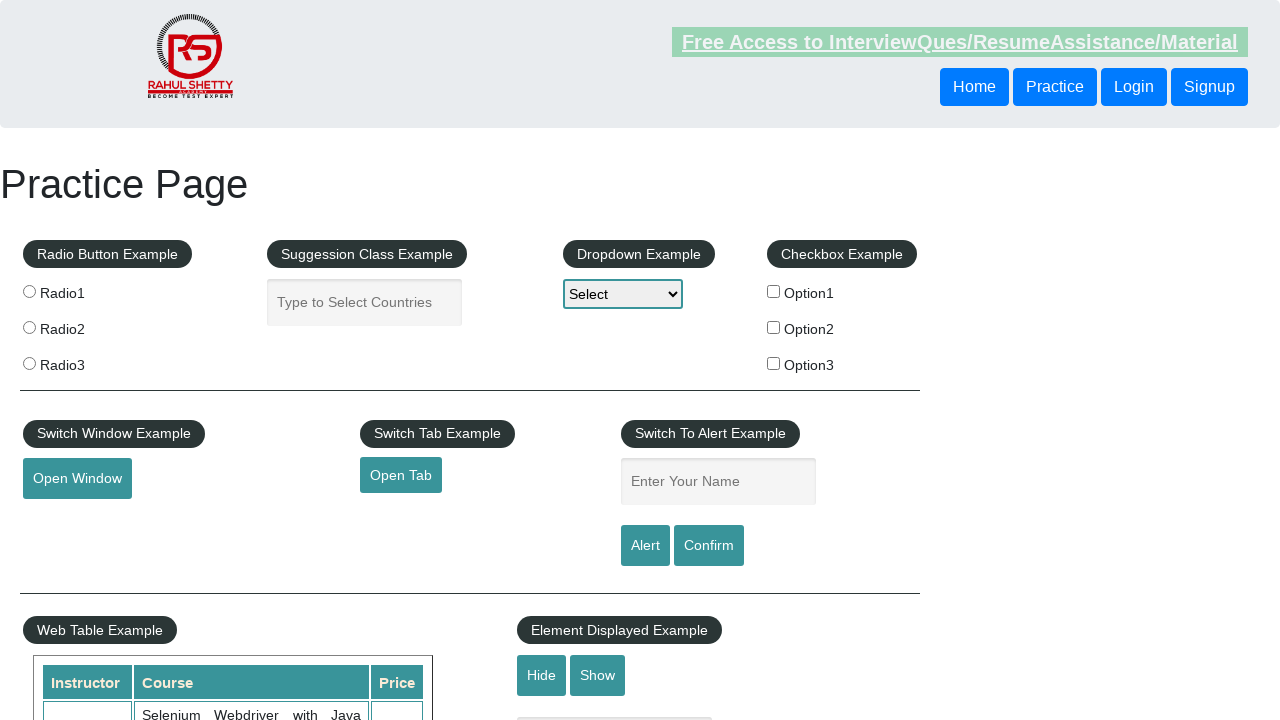

Found 5 links in footer column
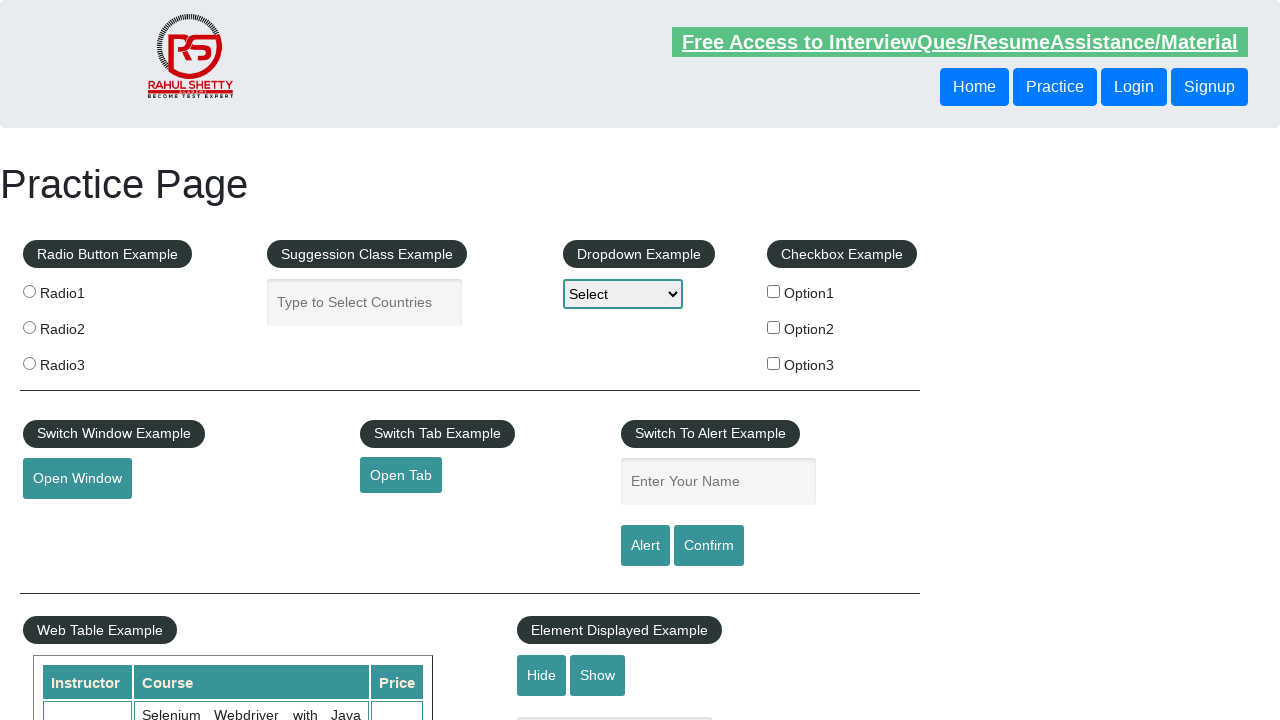

Retrieved href attribute from link 1: http://www.restapitutorial.com/
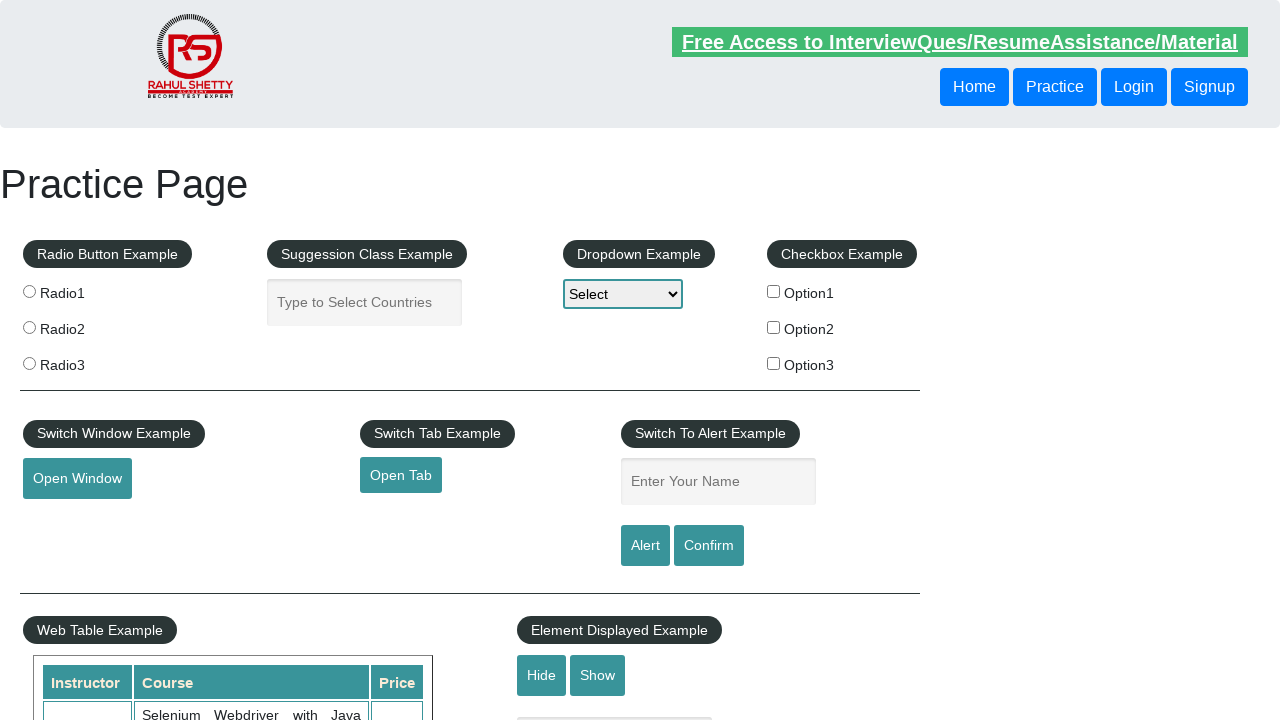

Opened link 1 in new tab with Ctrl+Click at (68, 520) on xpath=//div[@id='gf-BIG']//table/tbody/tr/td[1]/ul >> a >> nth=1
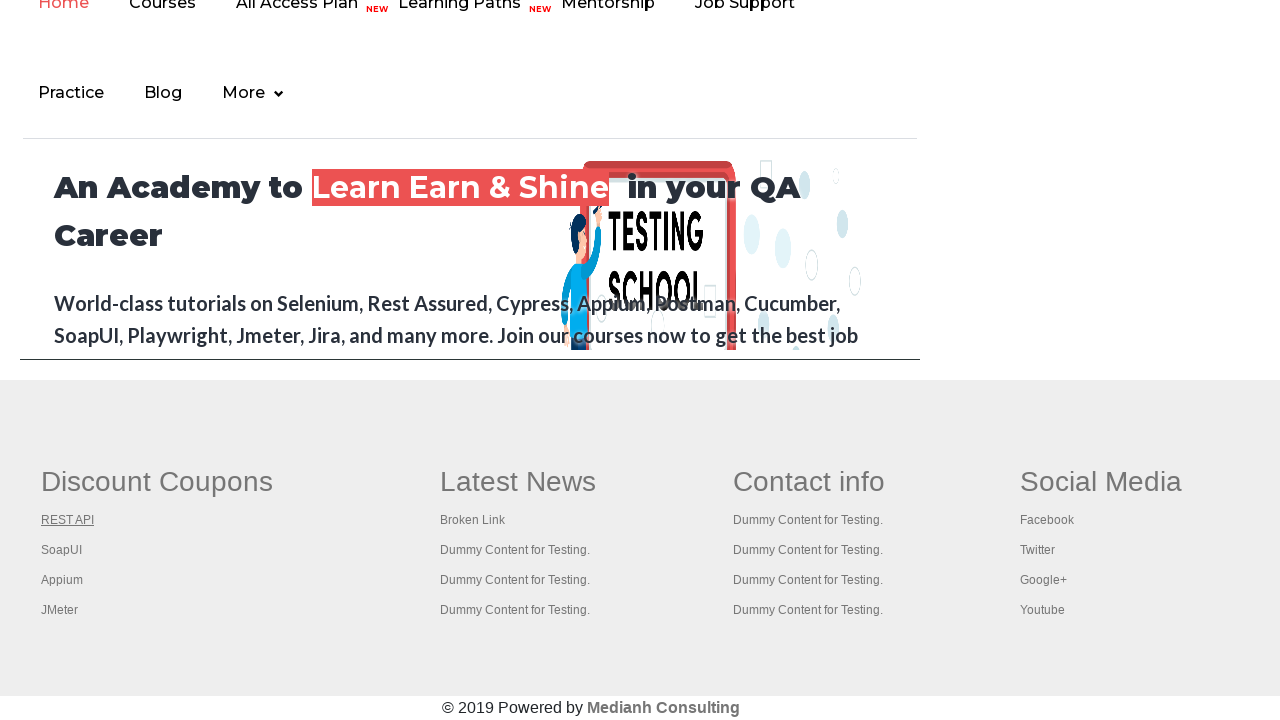

New tab created for link 1
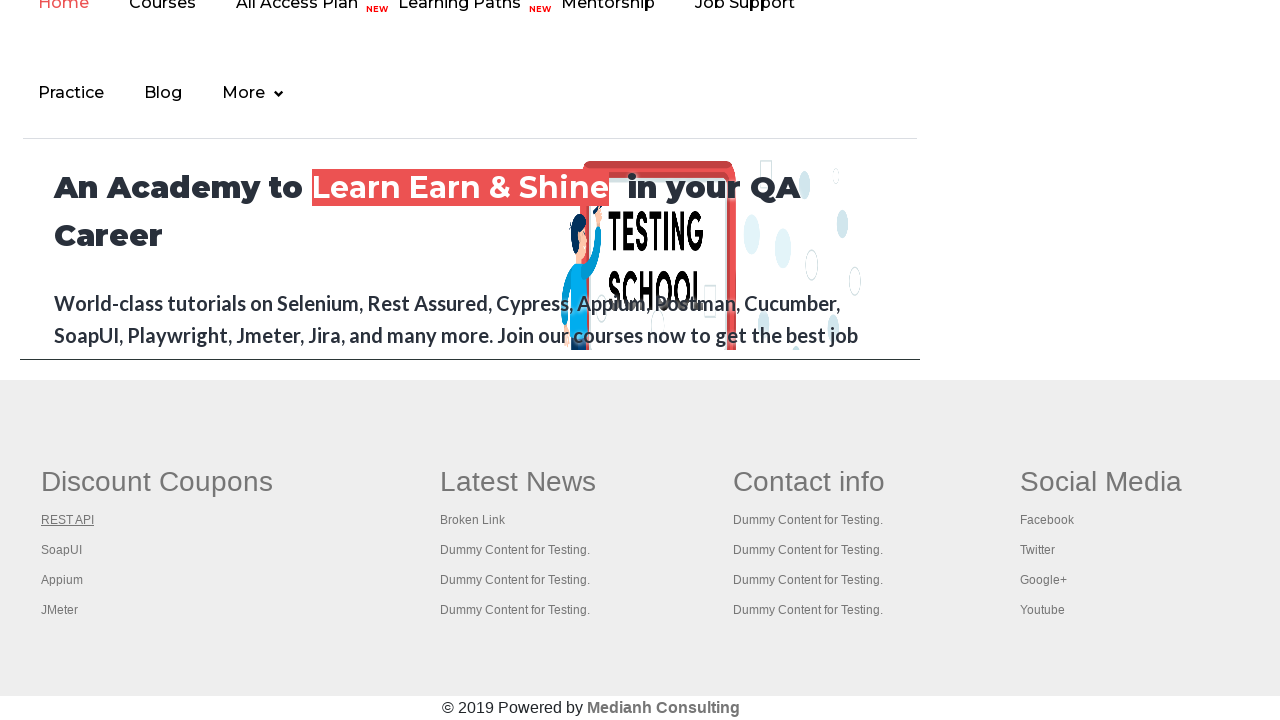

New page tab 1 finished loading
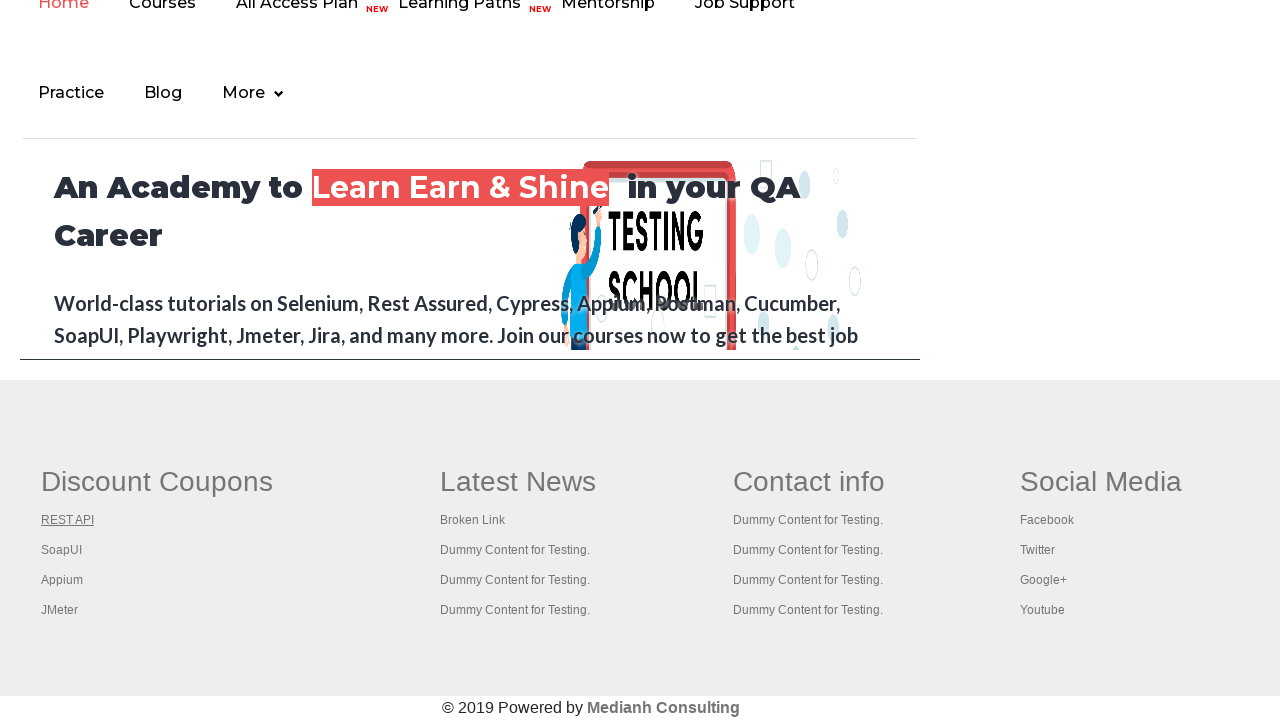

Closed new tab for link 1
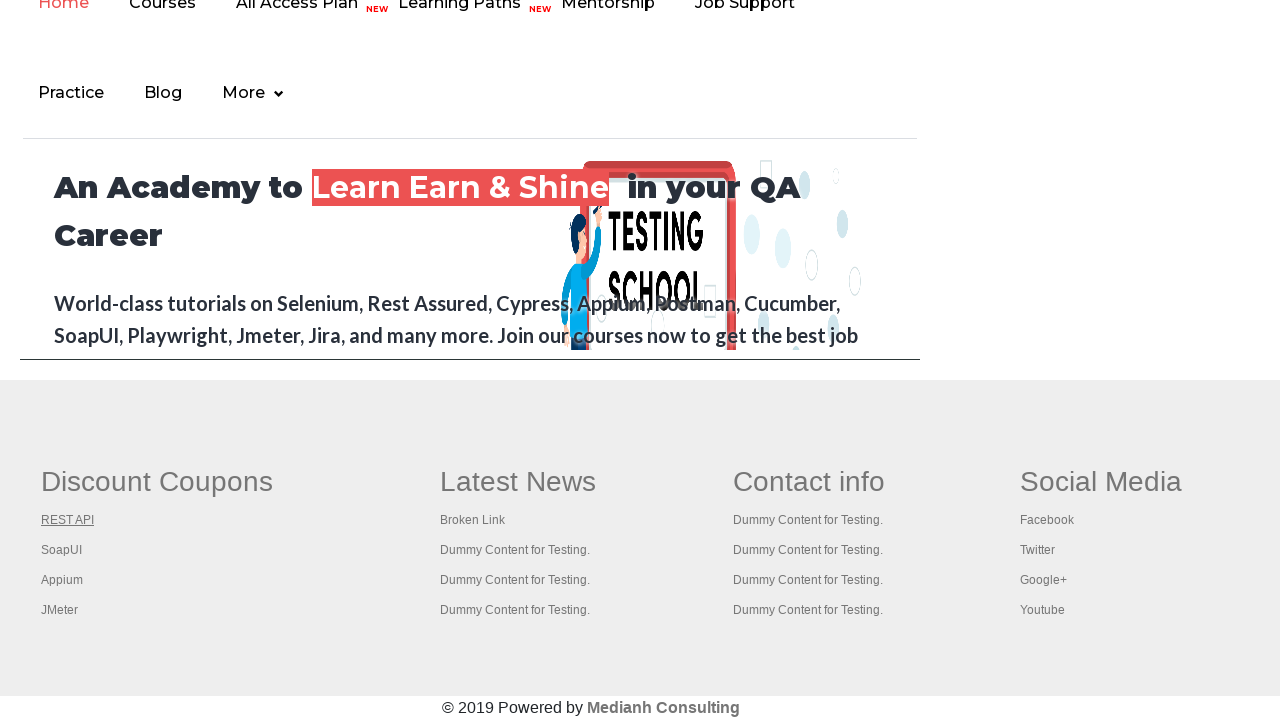

Retrieved href attribute from link 2: https://www.soapui.org/
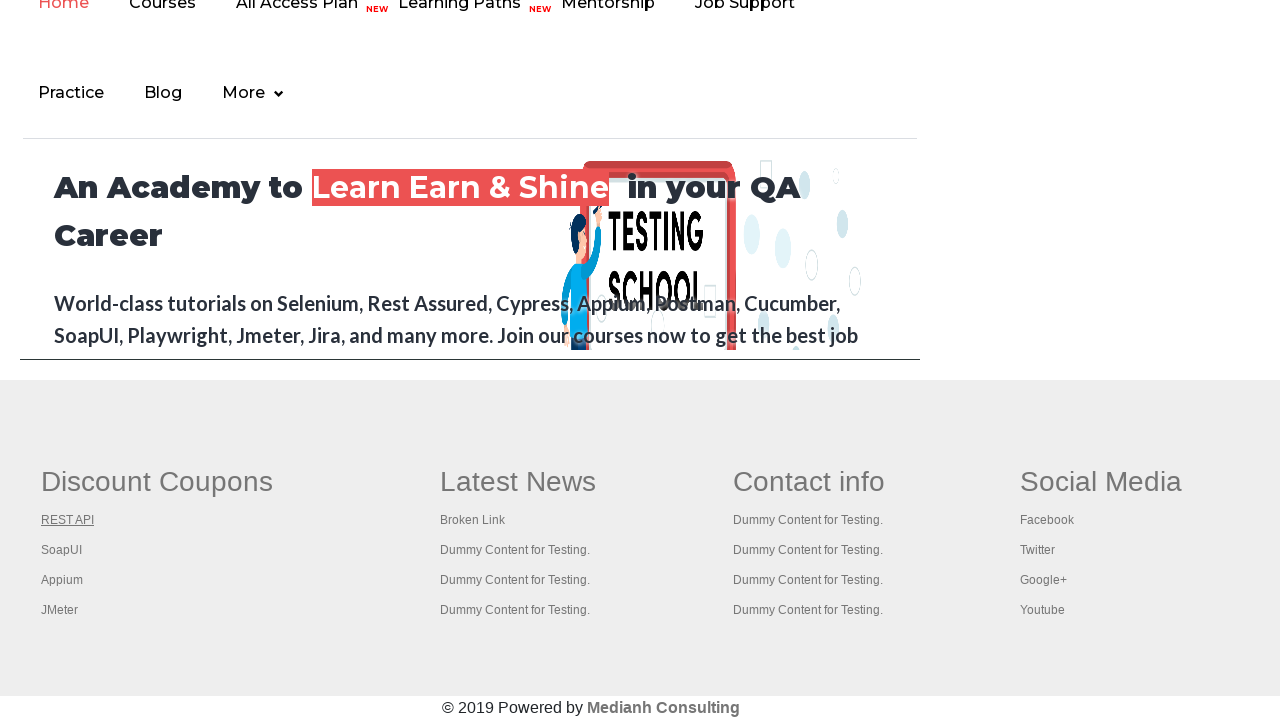

Opened link 2 in new tab with Ctrl+Click at (62, 550) on xpath=//div[@id='gf-BIG']//table/tbody/tr/td[1]/ul >> a >> nth=2
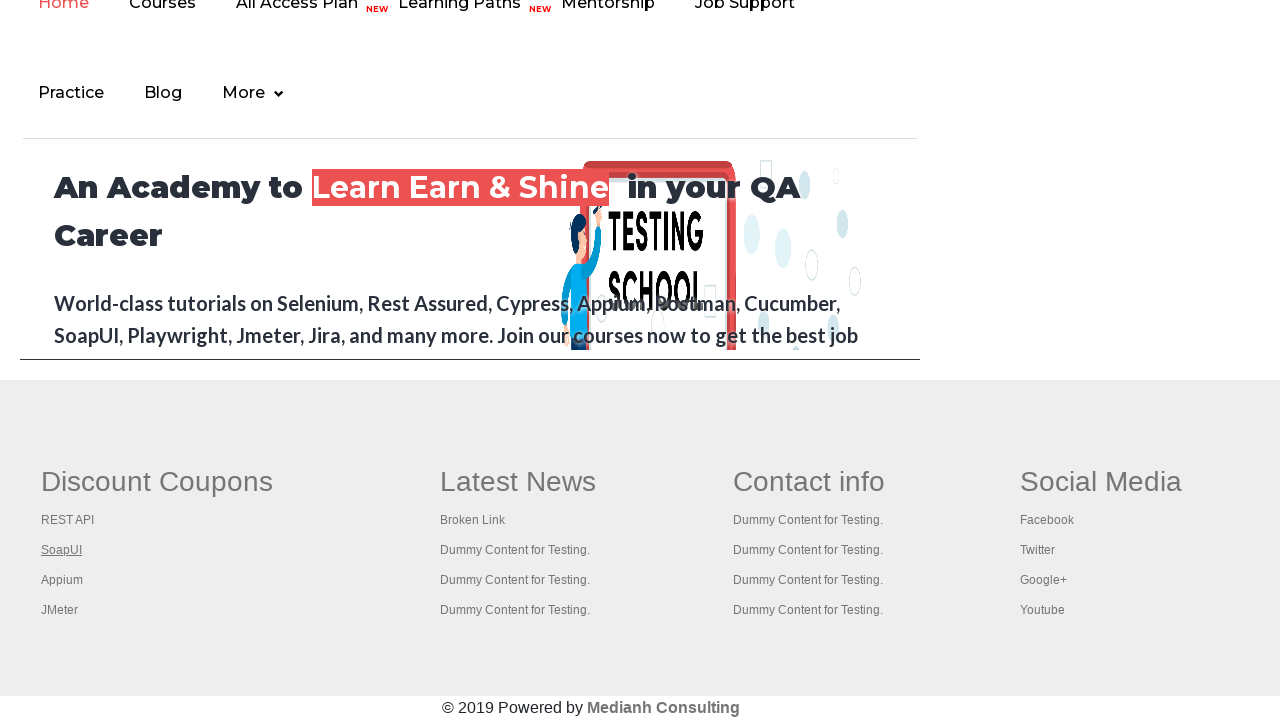

New tab created for link 2
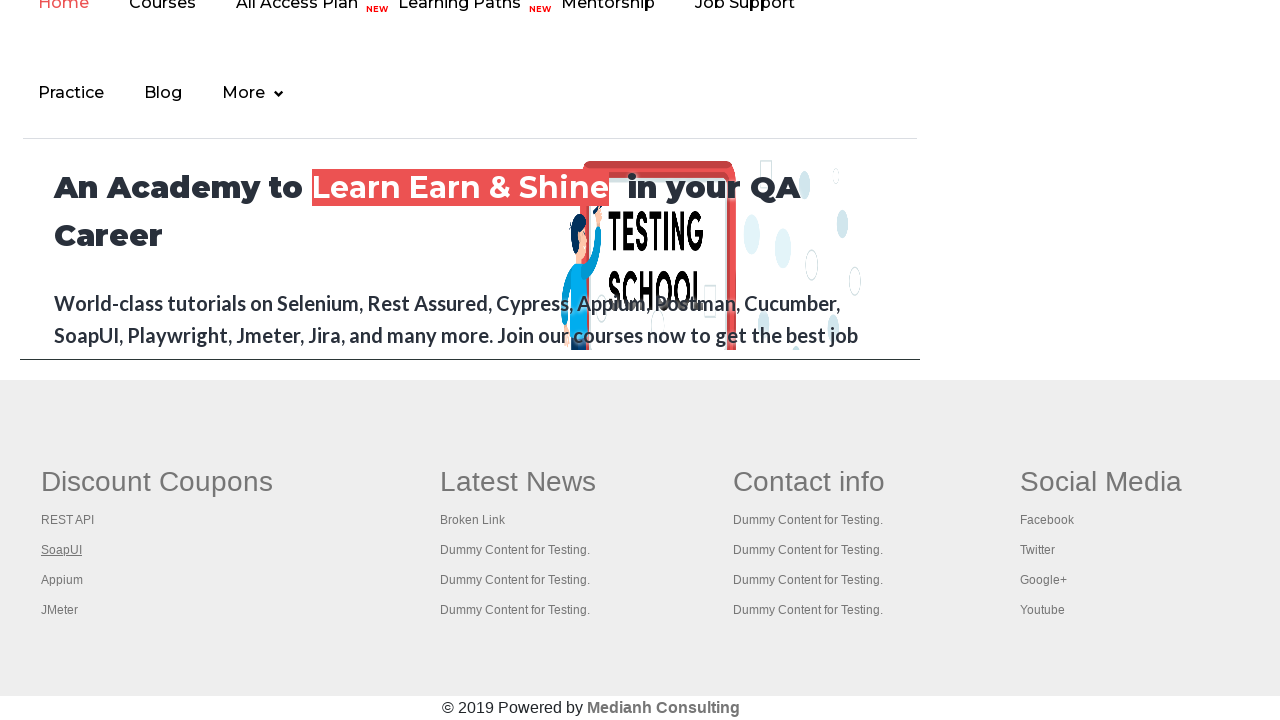

New page tab 2 finished loading
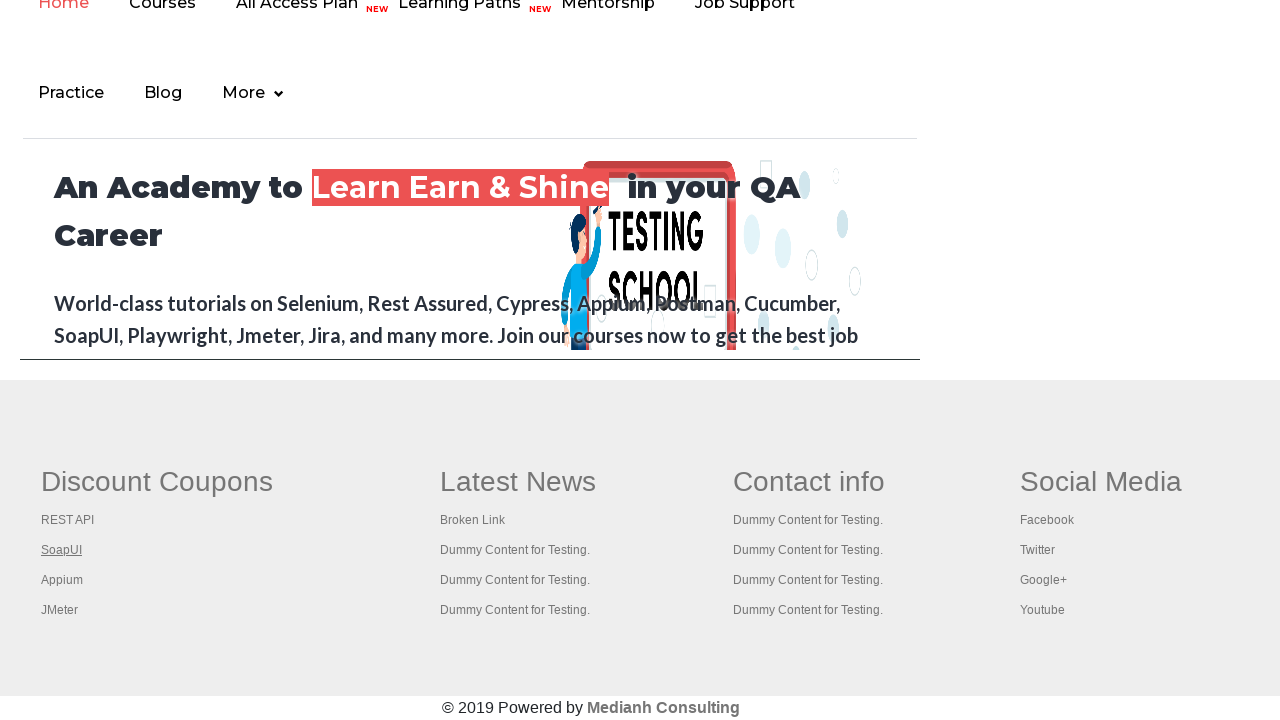

Closed new tab for link 2
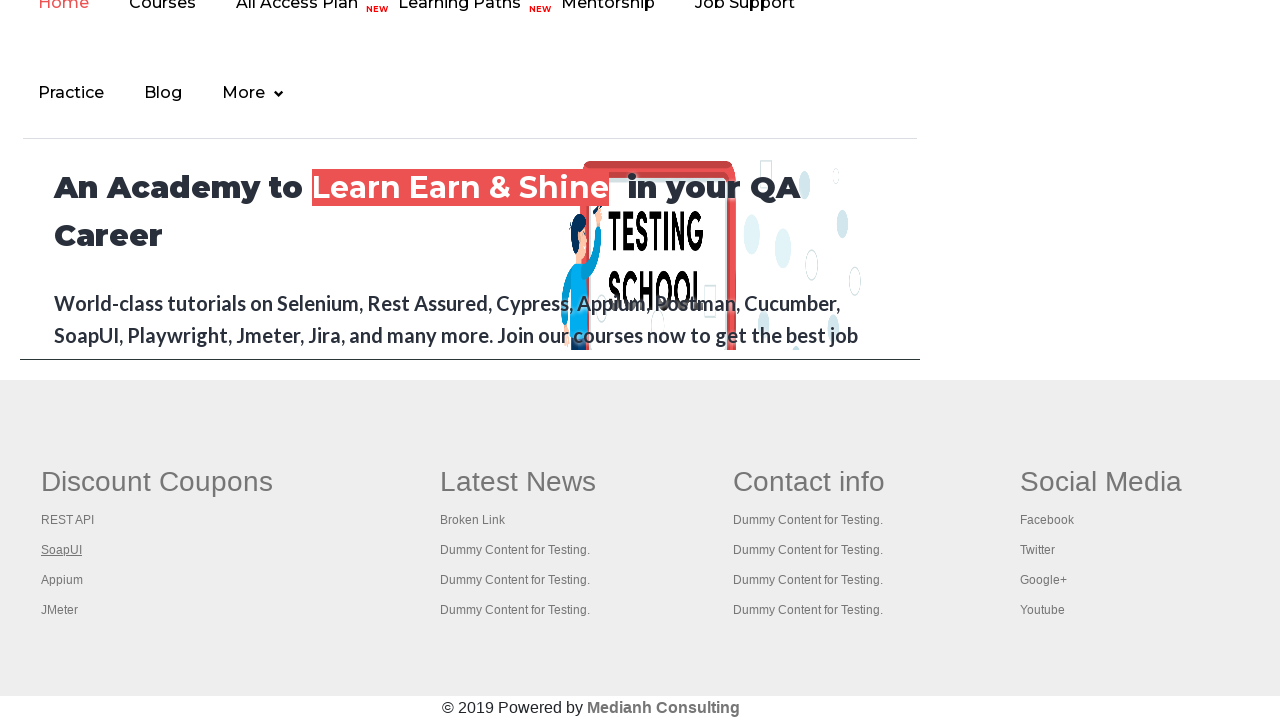

Retrieved href attribute from link 3: https://courses.rahulshettyacademy.com/p/appium-tutorial
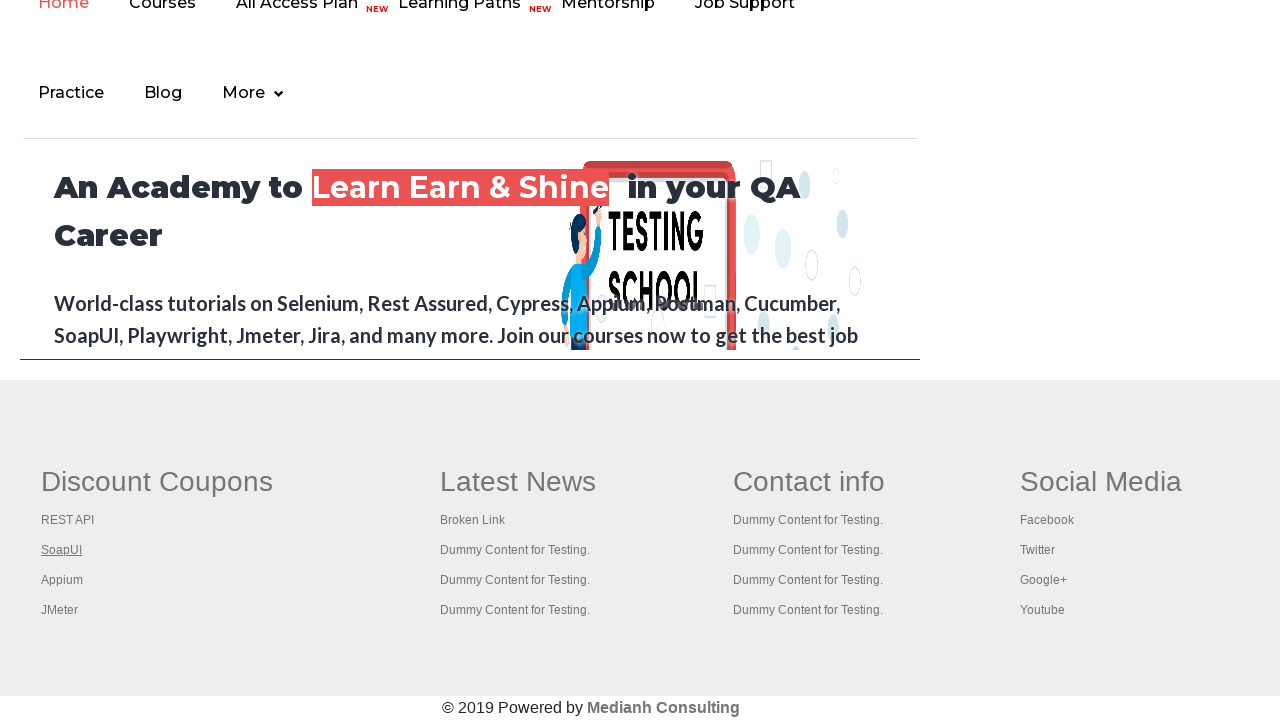

Opened link 3 in new tab with Ctrl+Click at (62, 580) on xpath=//div[@id='gf-BIG']//table/tbody/tr/td[1]/ul >> a >> nth=3
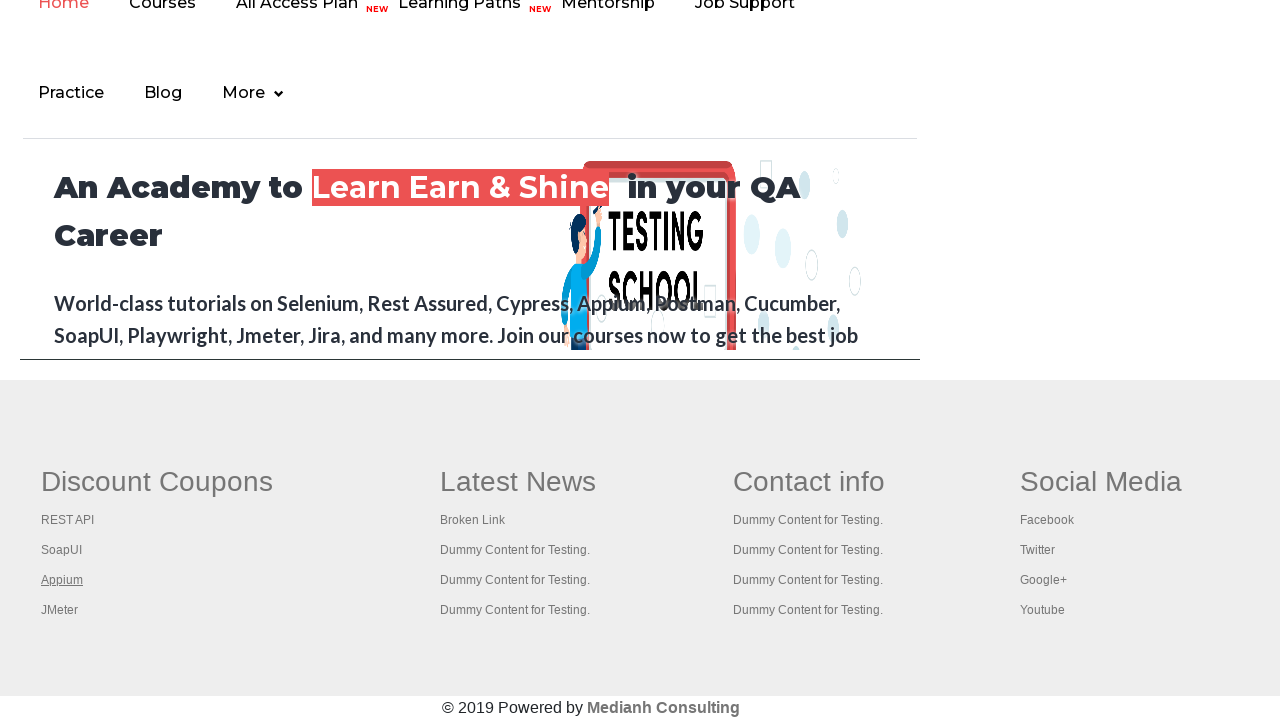

New tab created for link 3
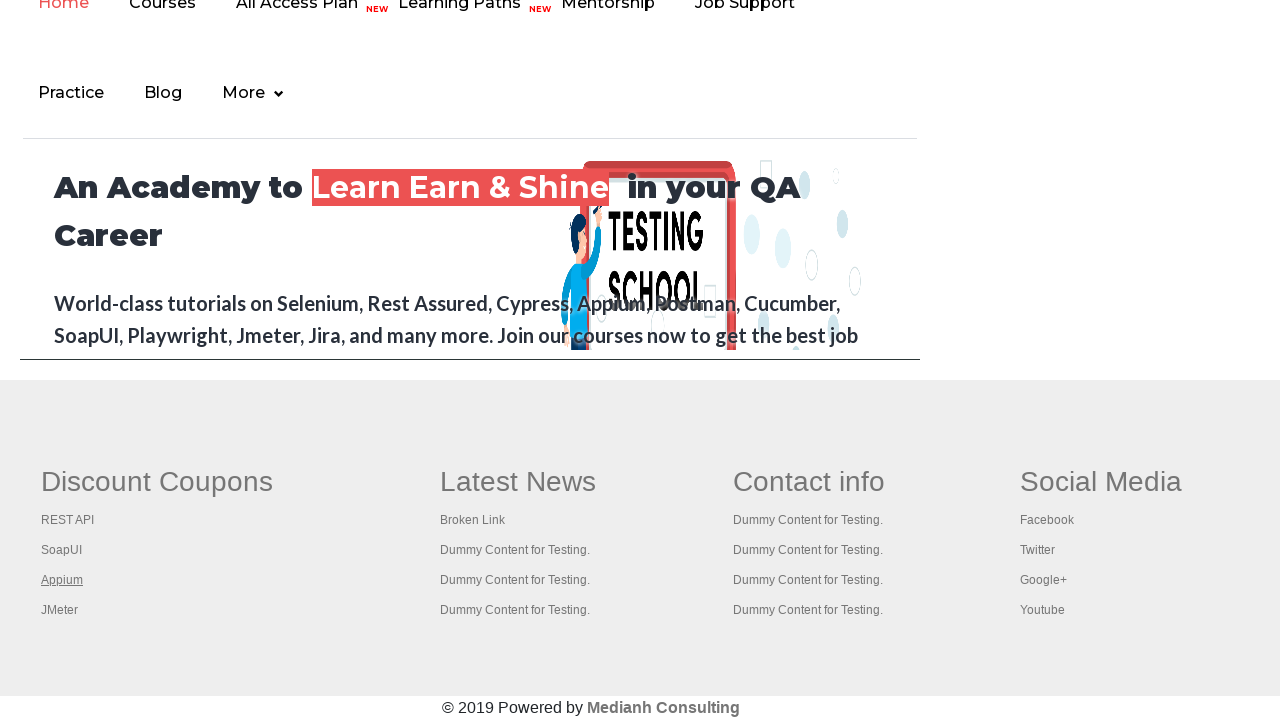

New page tab 3 finished loading
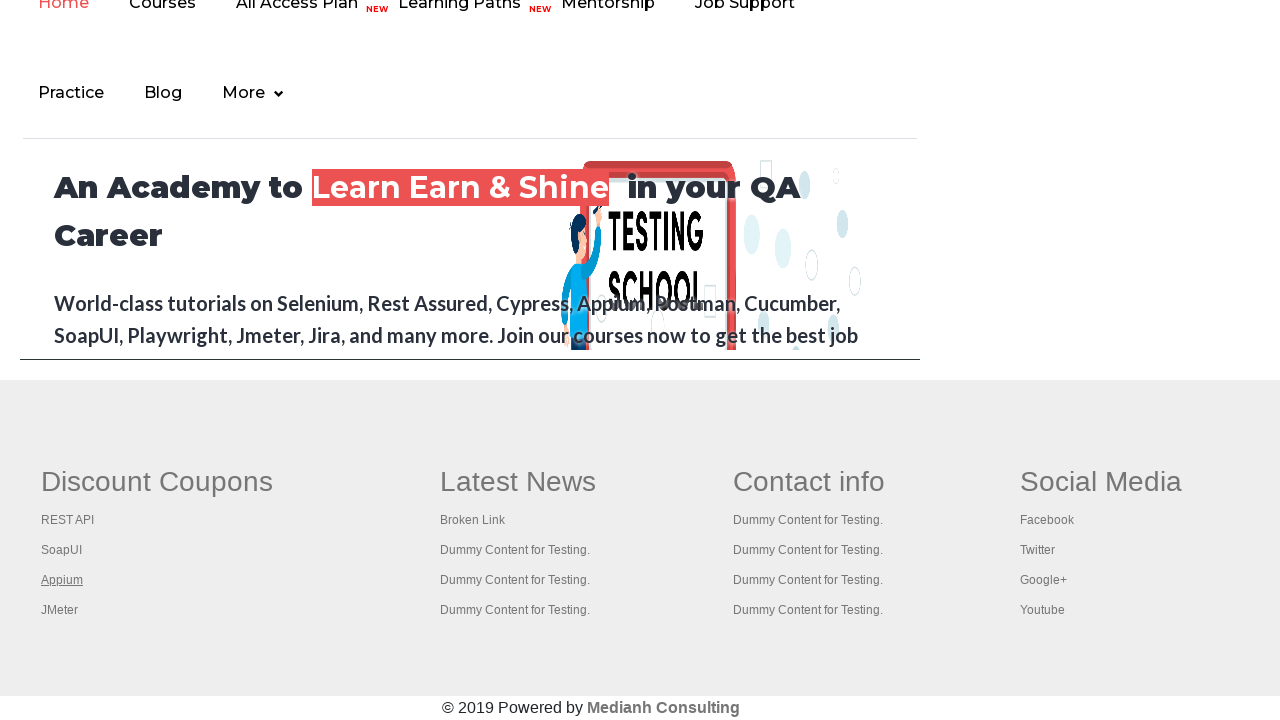

Closed new tab for link 3
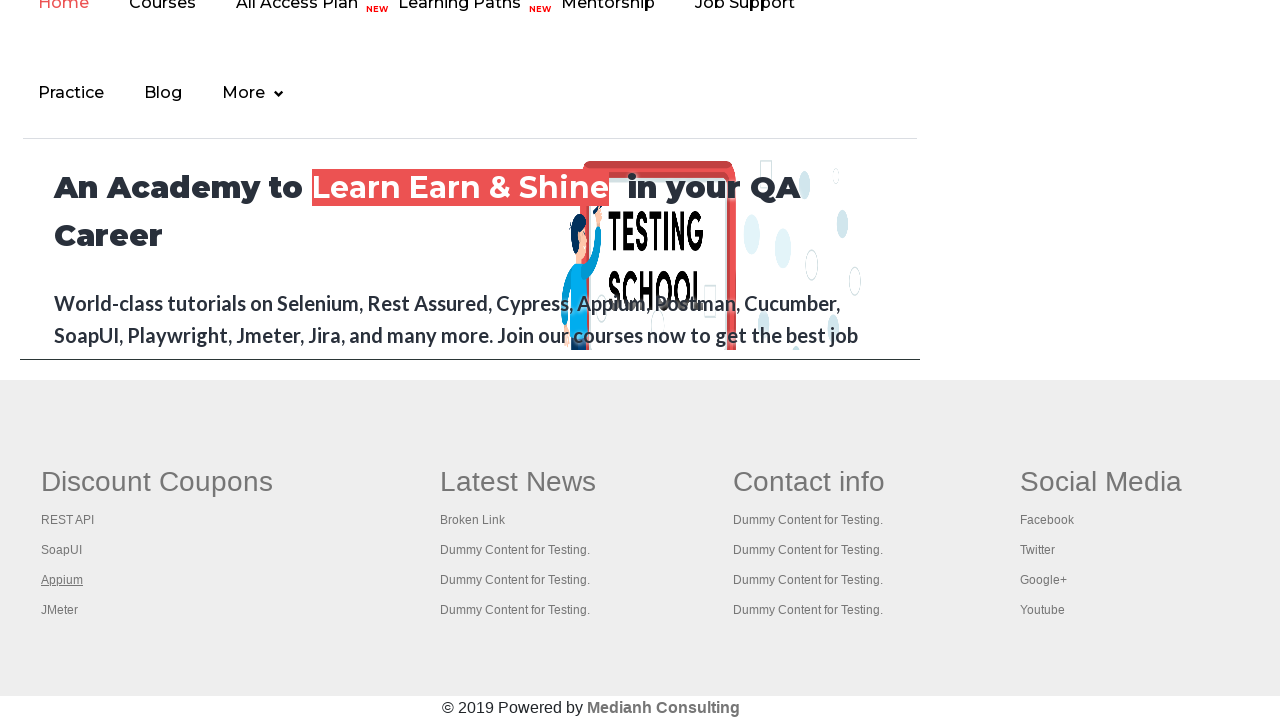

Retrieved href attribute from link 4: https://jmeter.apache.org/
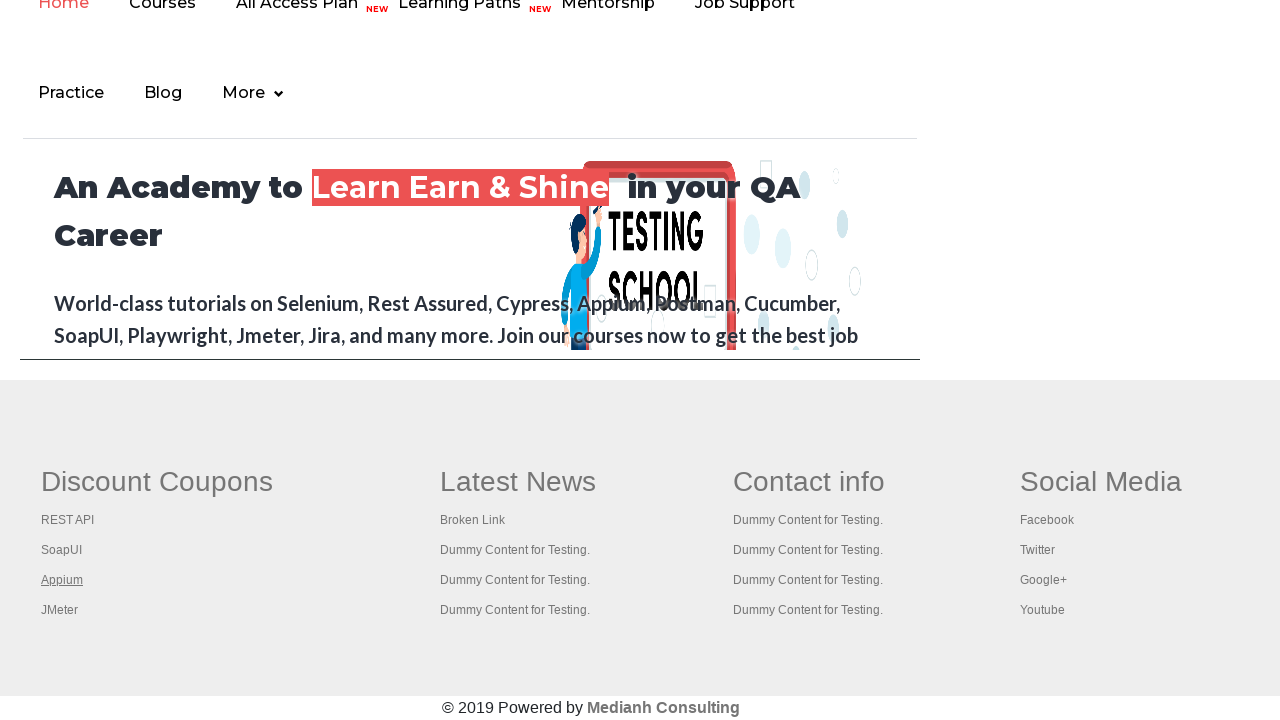

Opened link 4 in new tab with Ctrl+Click at (60, 610) on xpath=//div[@id='gf-BIG']//table/tbody/tr/td[1]/ul >> a >> nth=4
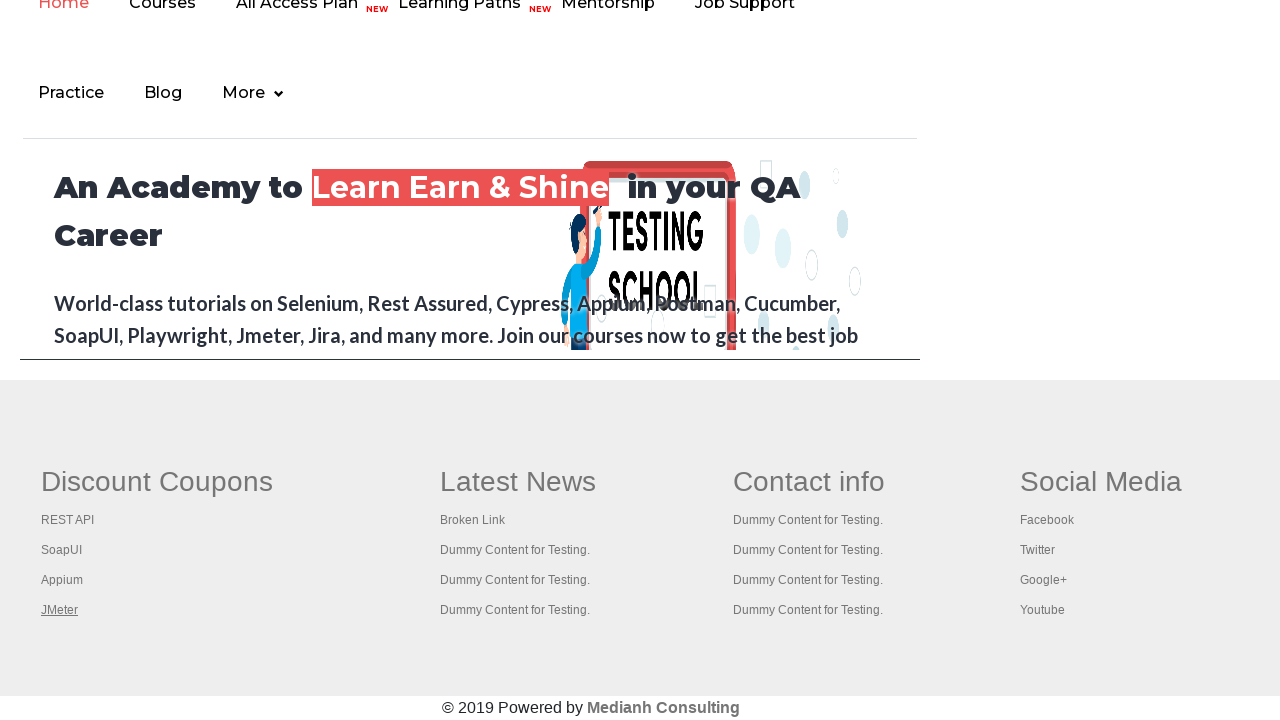

New tab created for link 4
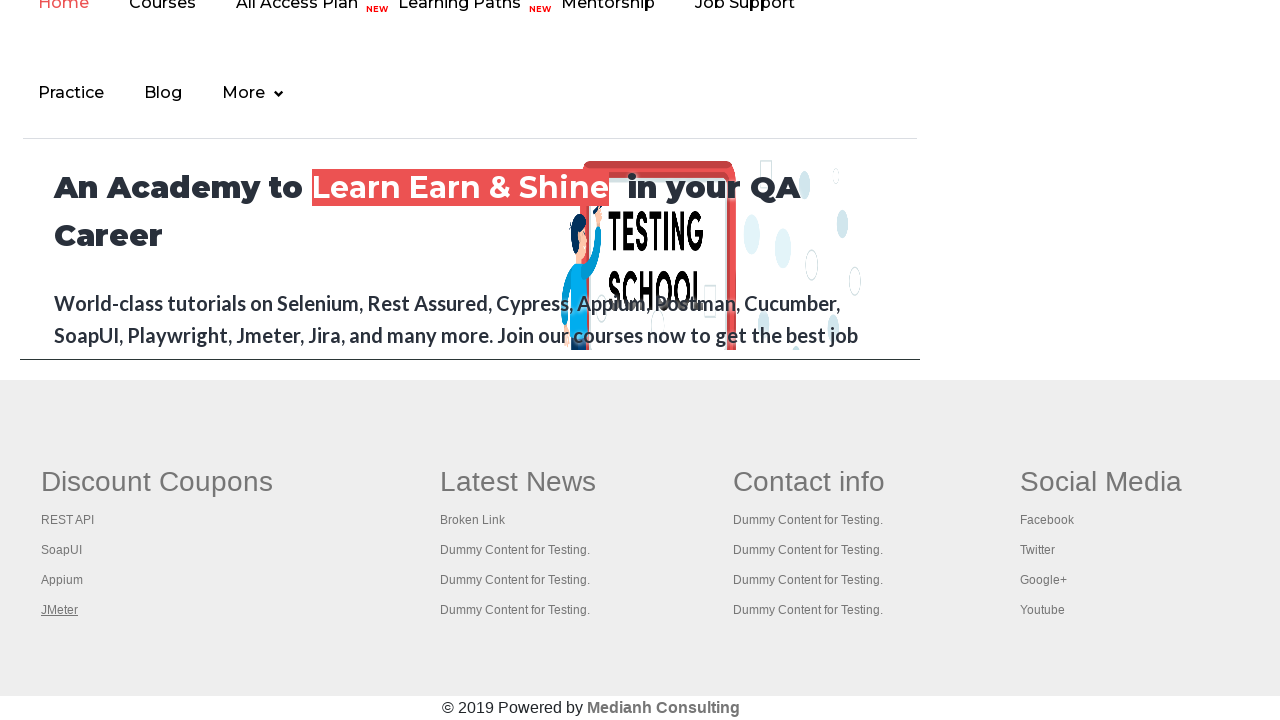

New page tab 4 finished loading
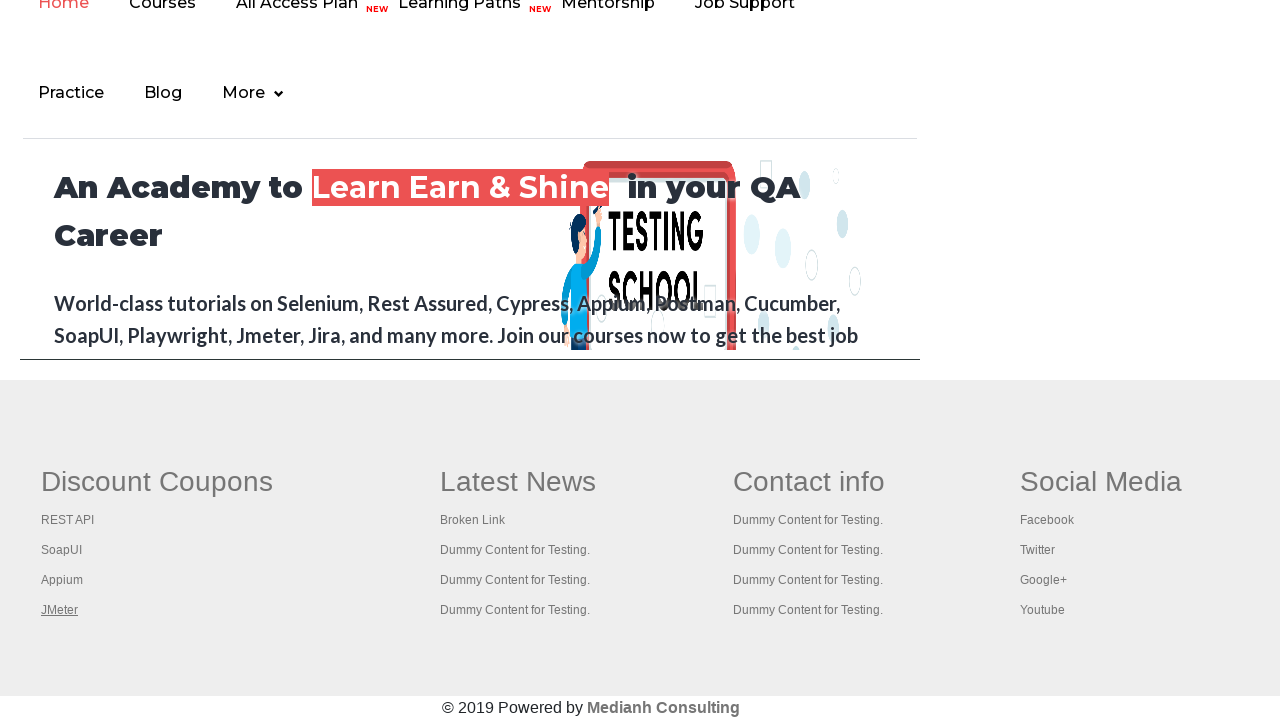

Closed new tab for link 4
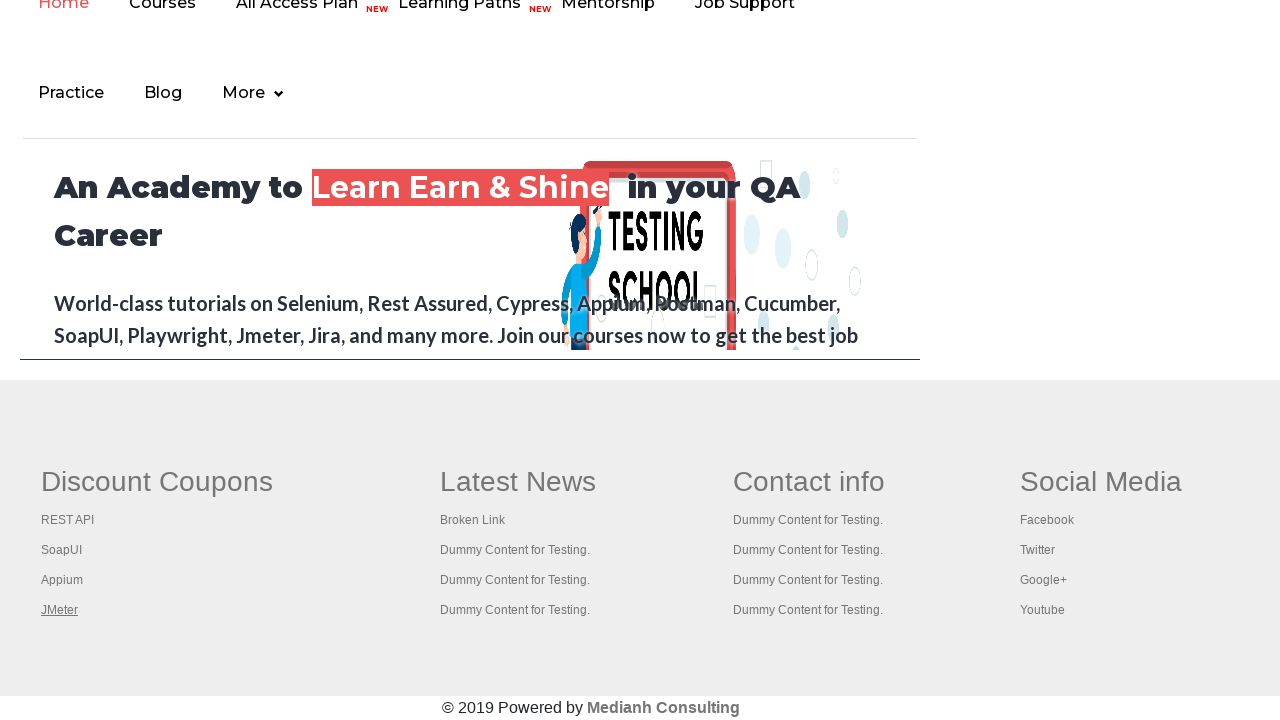

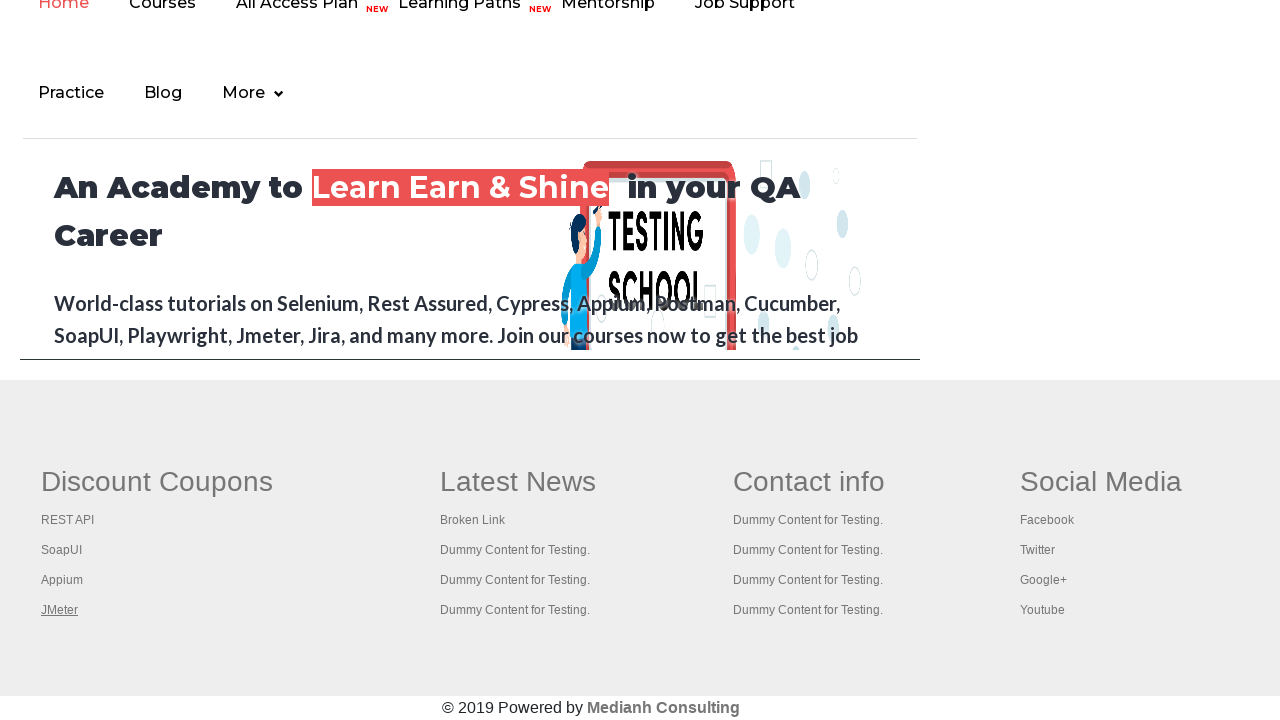